Tests browser tab handling by clicking a tab button, performing a right-click context action, and switching between multiple browser tabs

Starting URL: https://demoqa.com/browser-windows

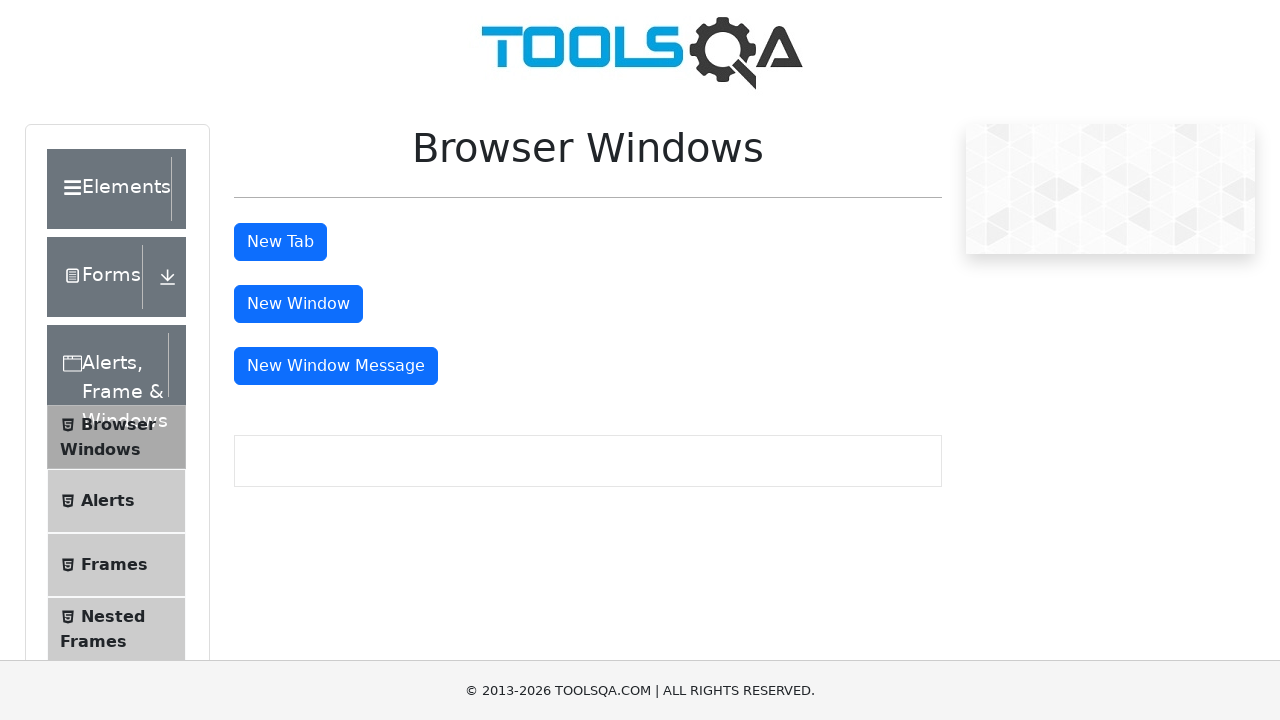

Clicked tab button to open new tab at (280, 242) on #tabButton
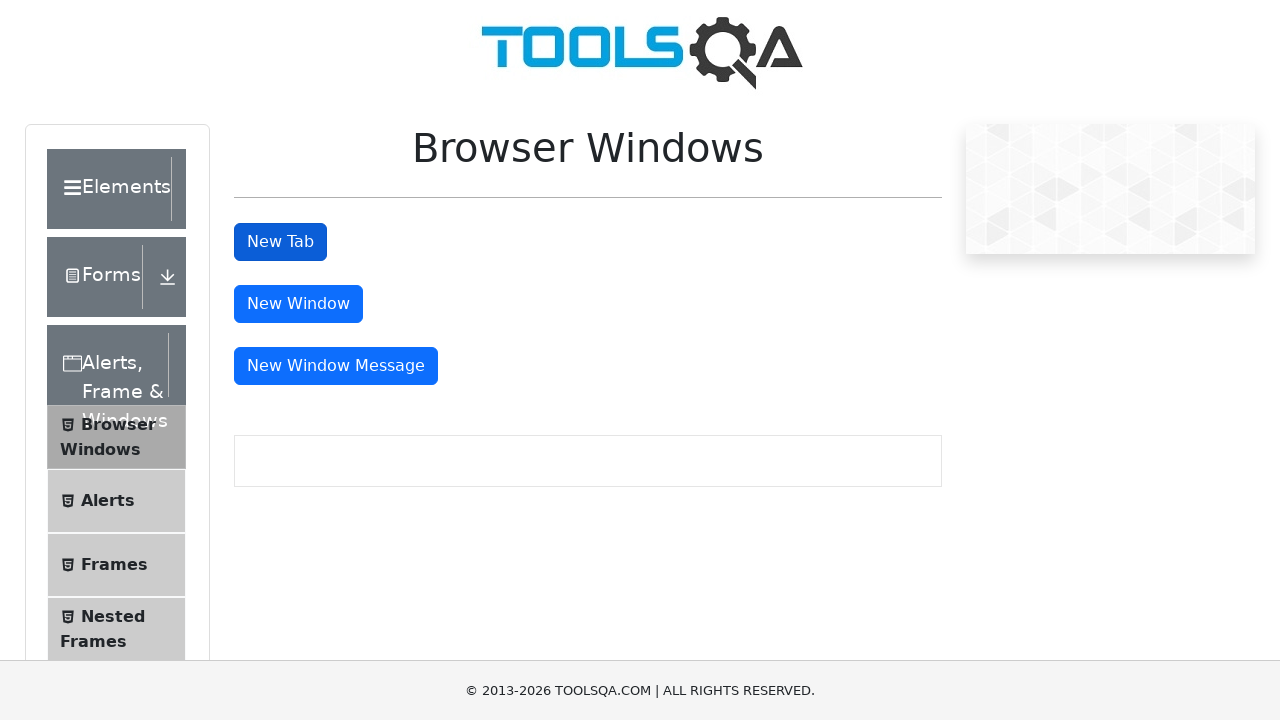

Waited 1 second for new tab to open
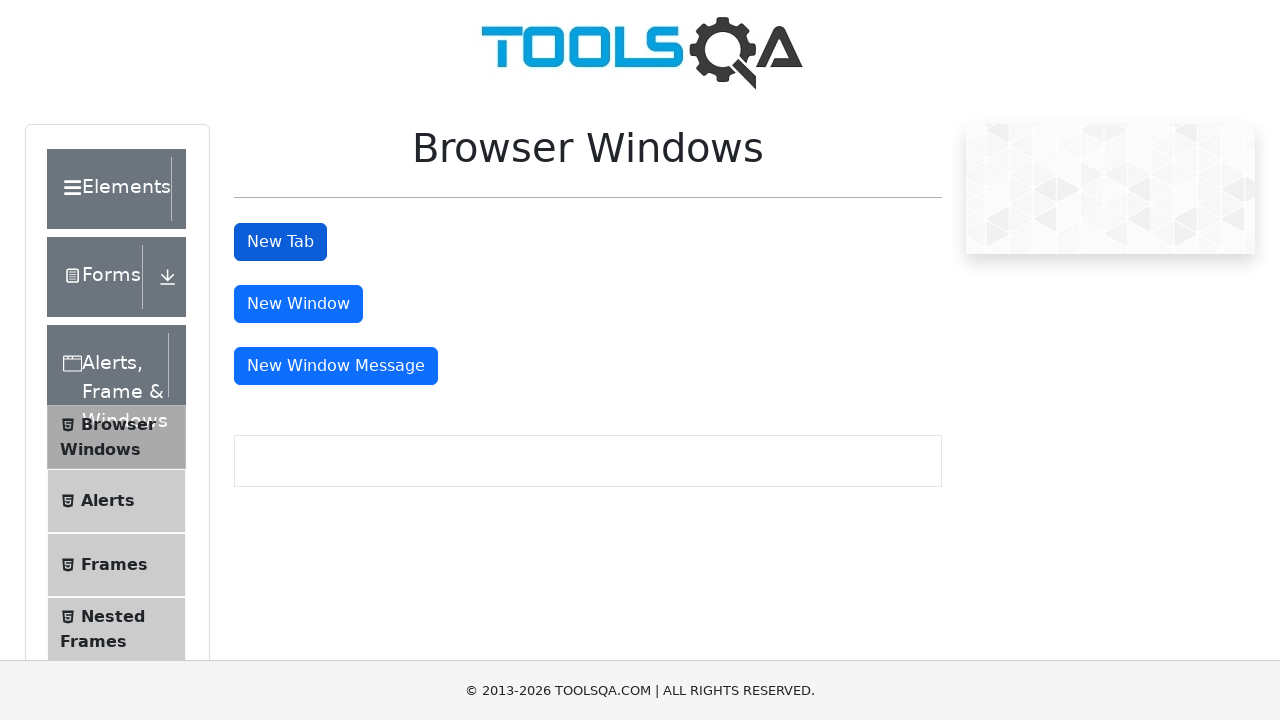

Retrieved all open pages from browser context
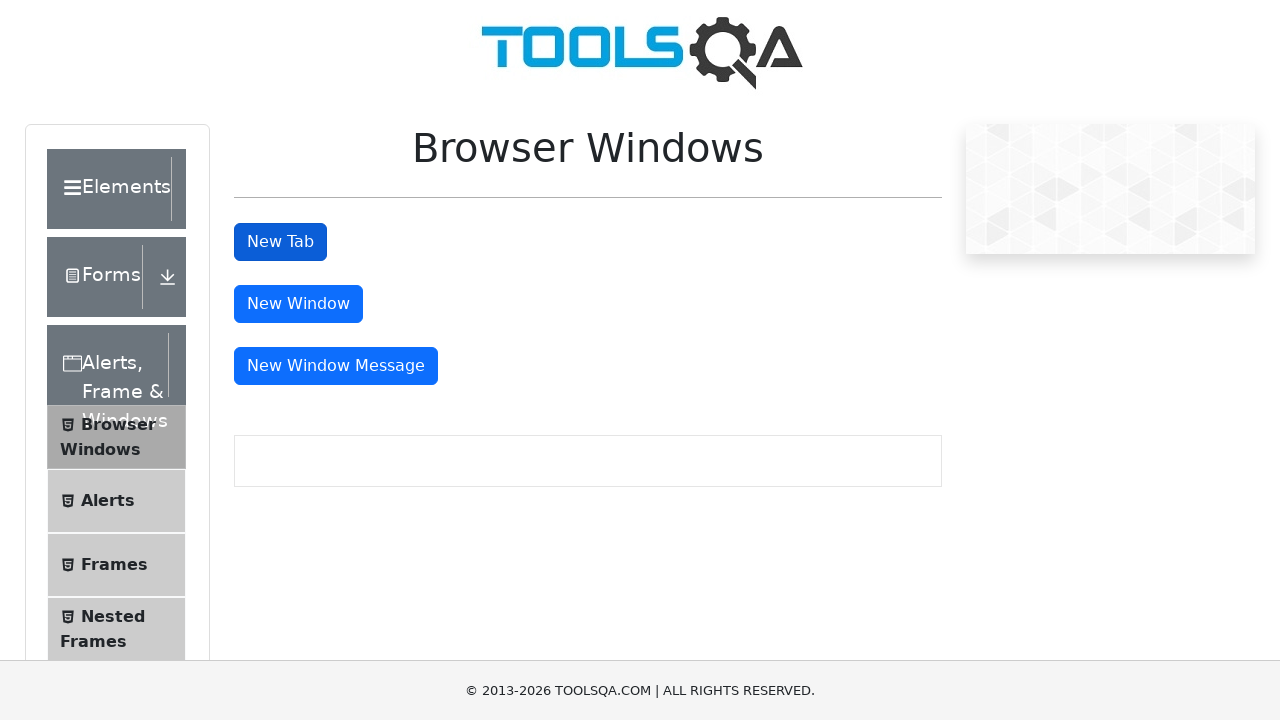

Printed titles of all open browser tabs
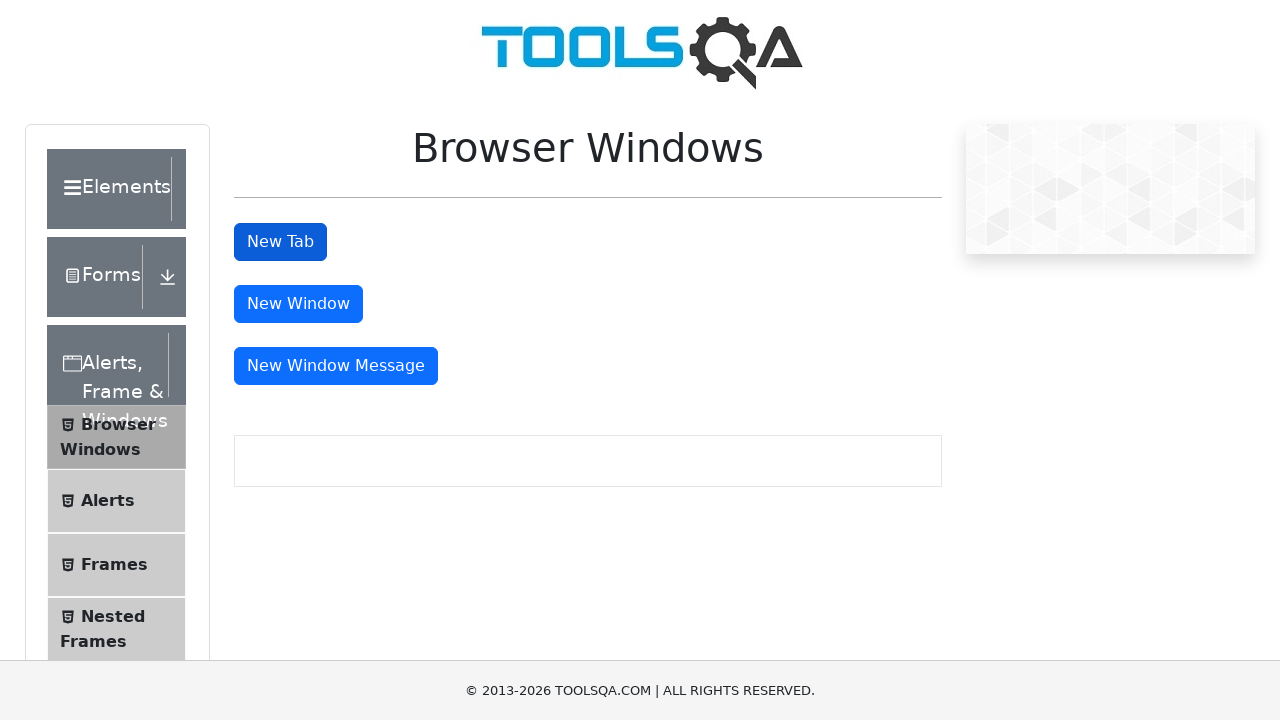

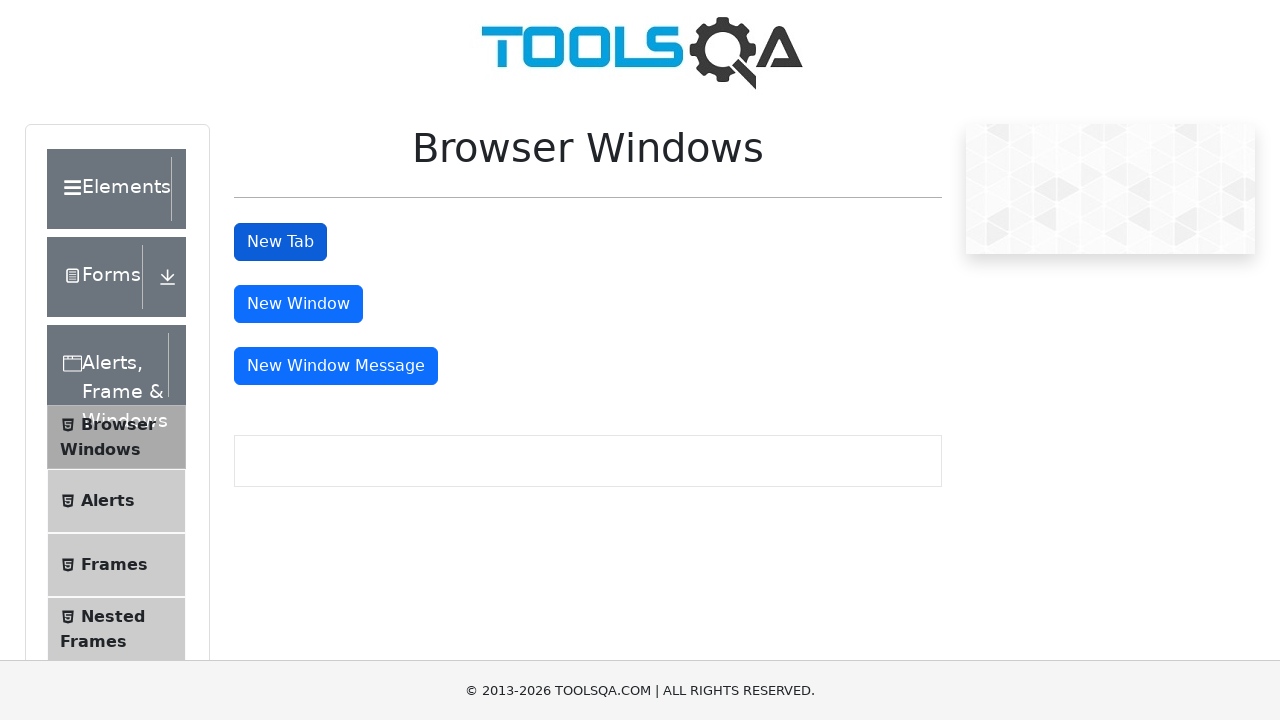